Tests browsing the NASA API documentation by searching for and exploring the Vesta/Moon/Mars Trek WMTS API section, clicking through available mosaics for Moon, Mars, and Vesta.

Starting URL: https://api.nasa.gov/

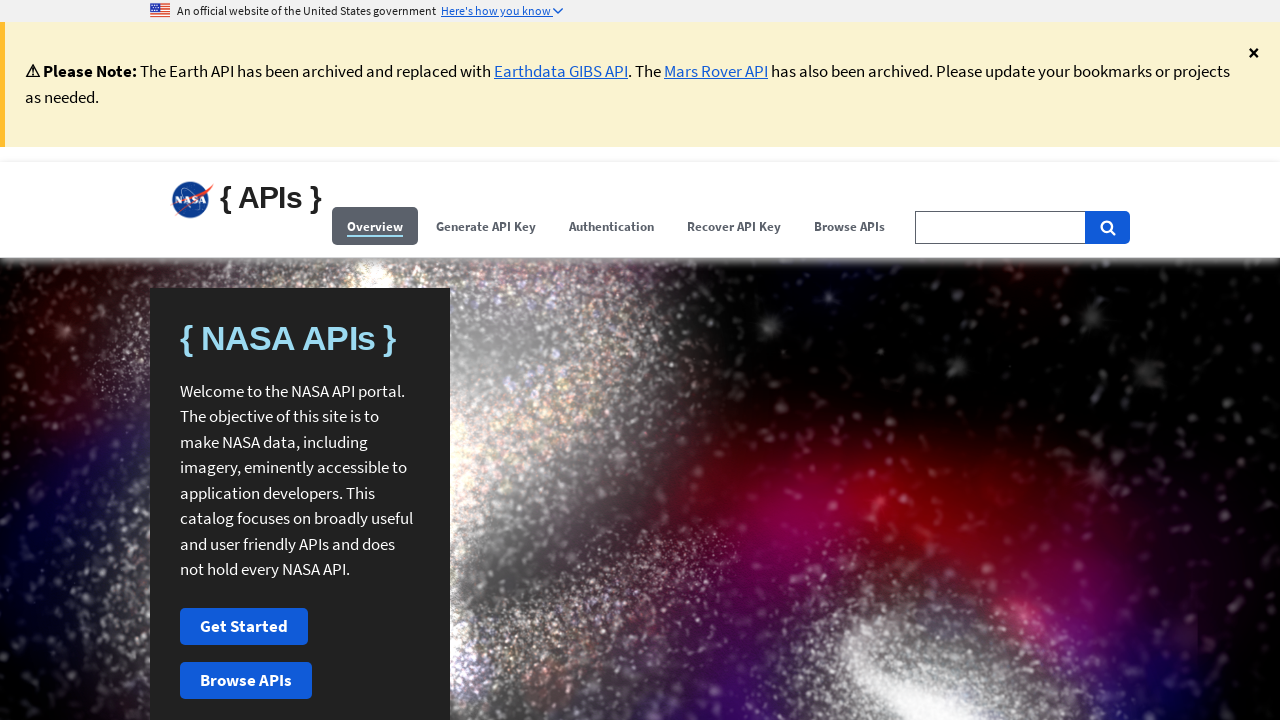

Clicked Browse APIs menu at (850, 226) on xpath=(//span[contains(.,'Browse APIs')])[1]
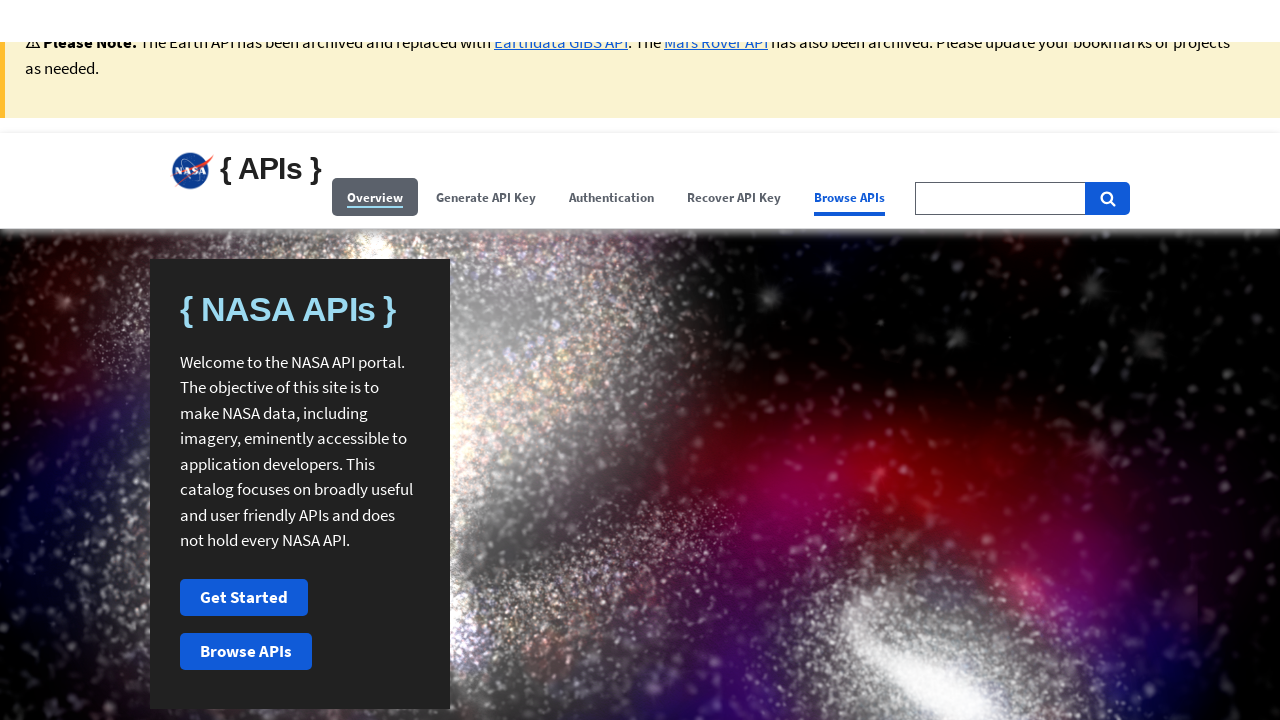

Filled search field with 'Vesta/Moon/Mars Trek WMTS' on input#search-field-big
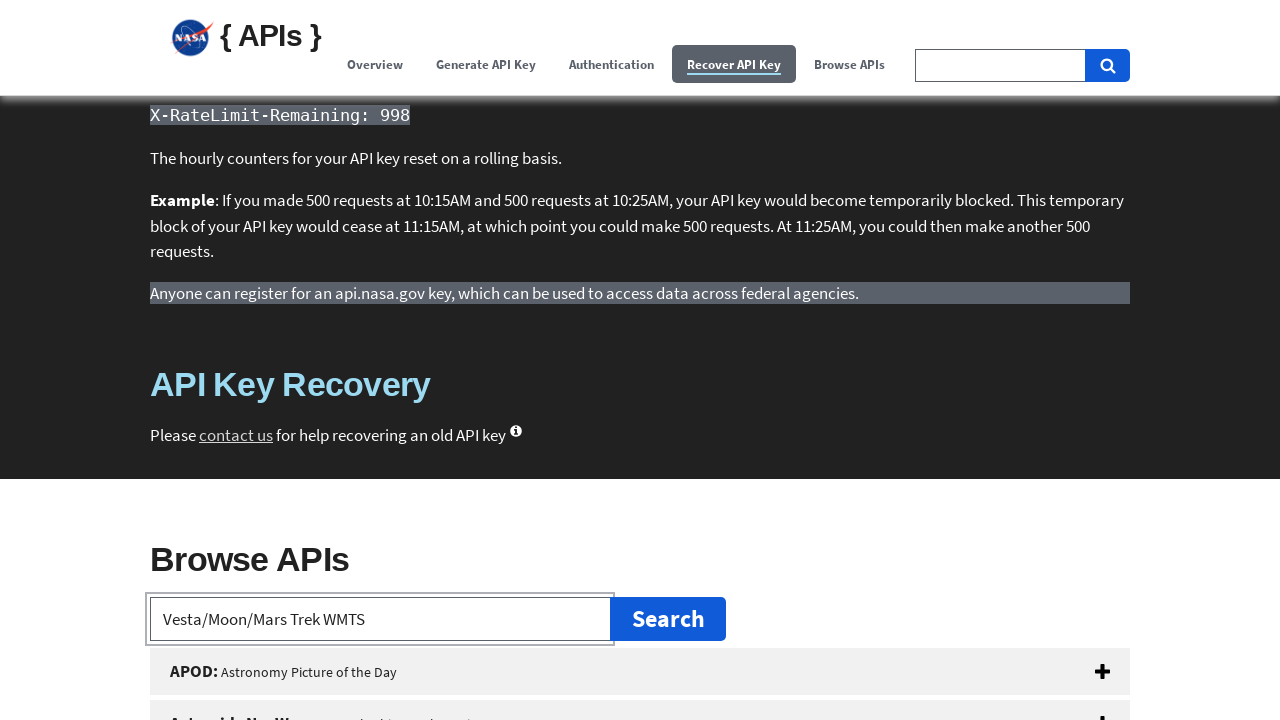

Clicked Vesta/Moon/Mars Trek WMTS API button at (640, 360) on button#vesta-moon-mars-trek-wmts
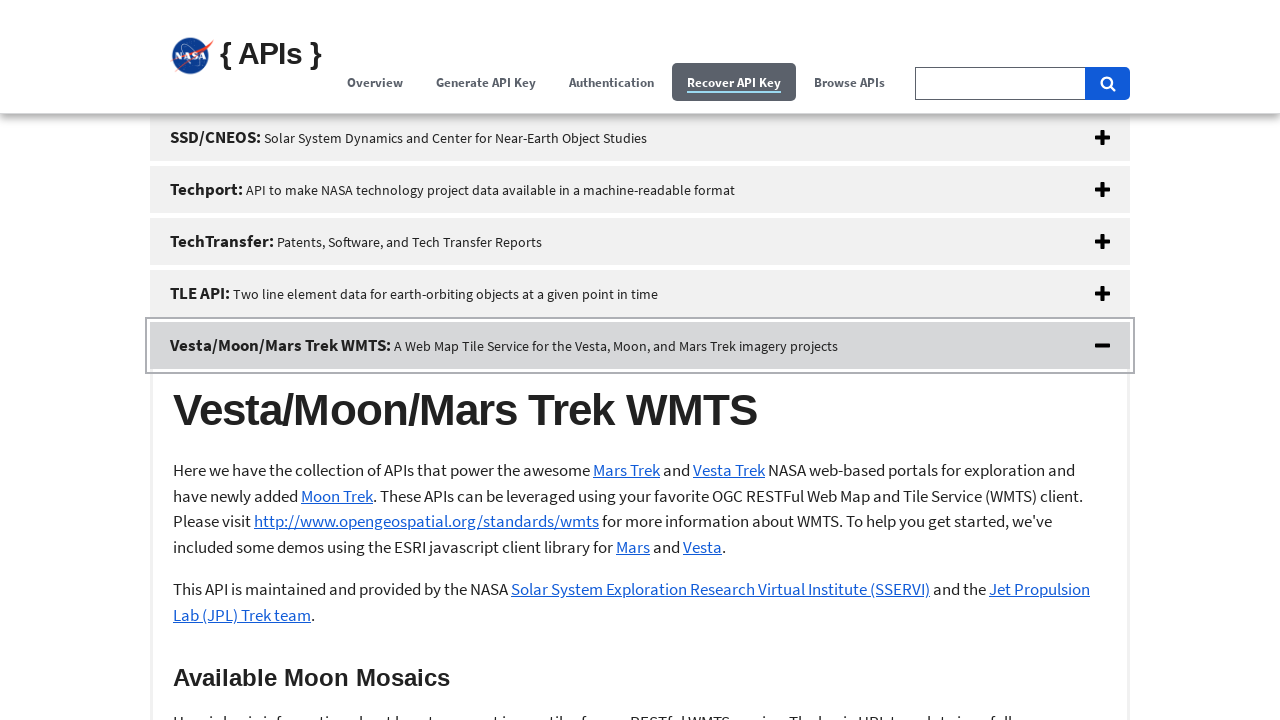

Trek documentation section loaded
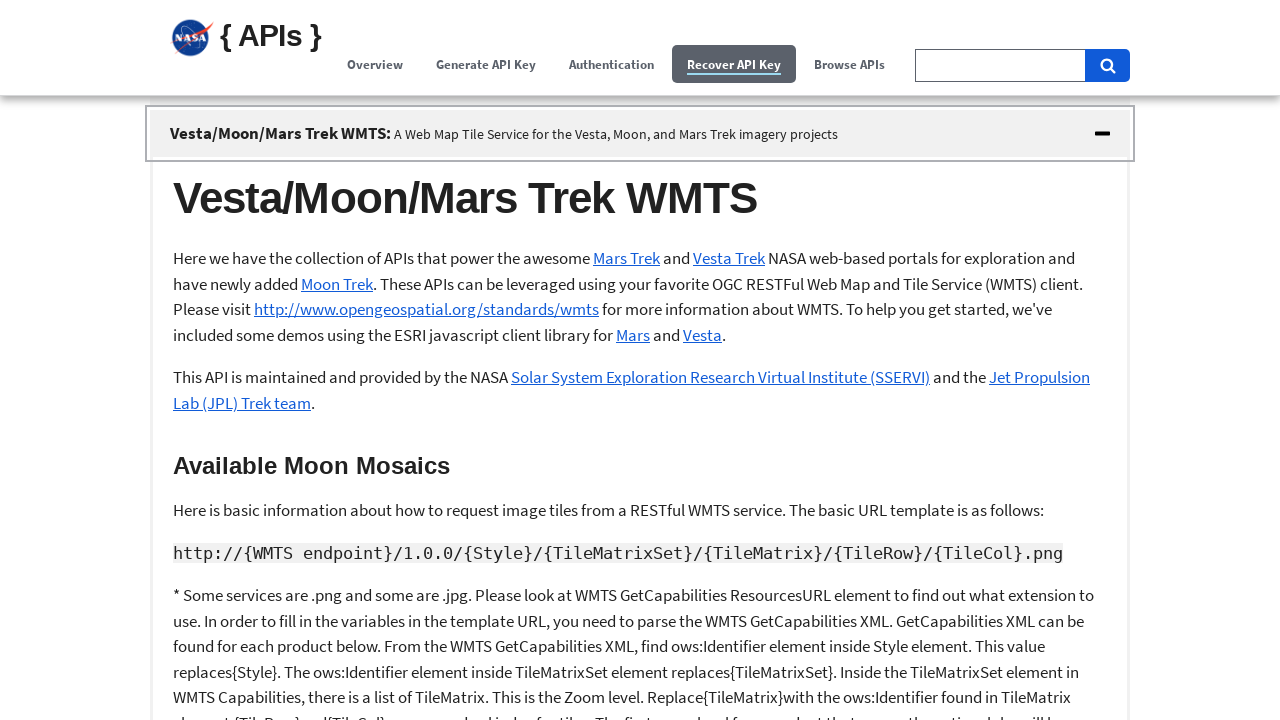

Clicked Trek heading at (640, 198) on h1#trek
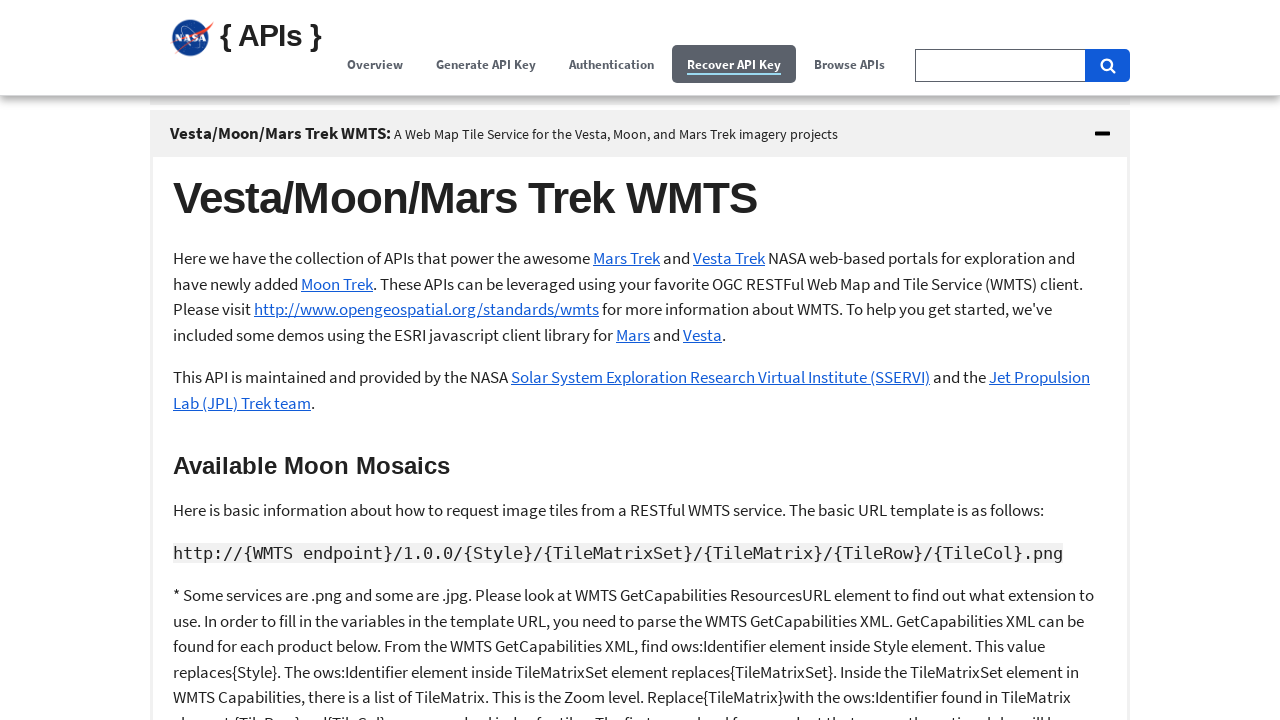

Clicked Available Moon Mosaics section at (640, 467) on xpath=//h3[contains(text(),'Available Moon Mosaics')]
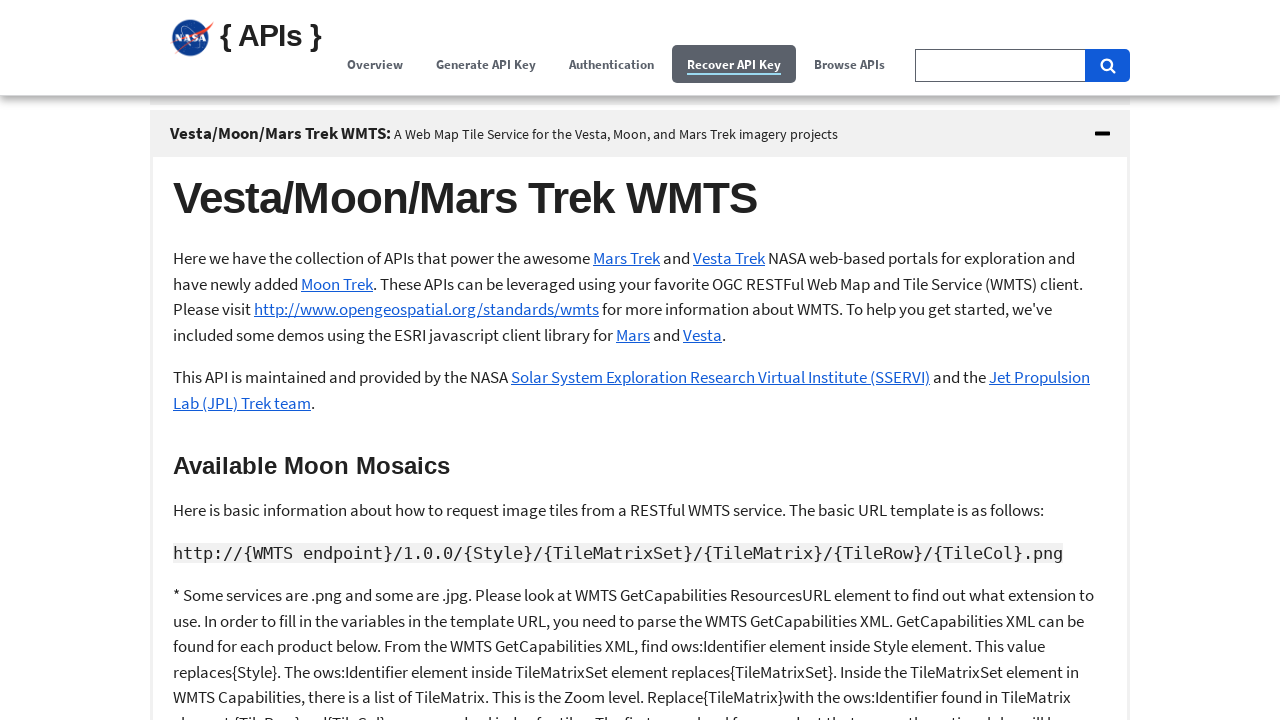

Clicked Available Mars Mosaics section at (640, 360) on xpath=//h3[contains(text(),'Available Mars Mosaics')]
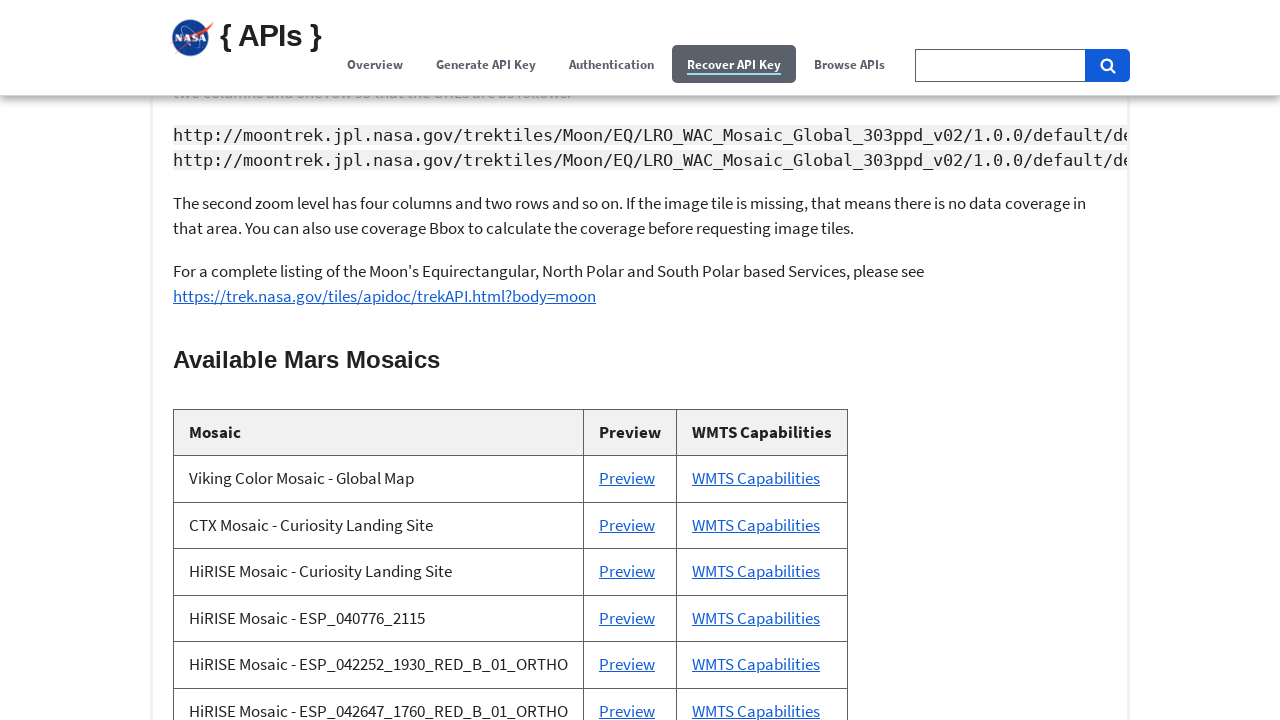

Clicked Available Vesta Mosaics section at (640, 360) on xpath=//h3[contains(text(),'Available Vesta Mosaics')]
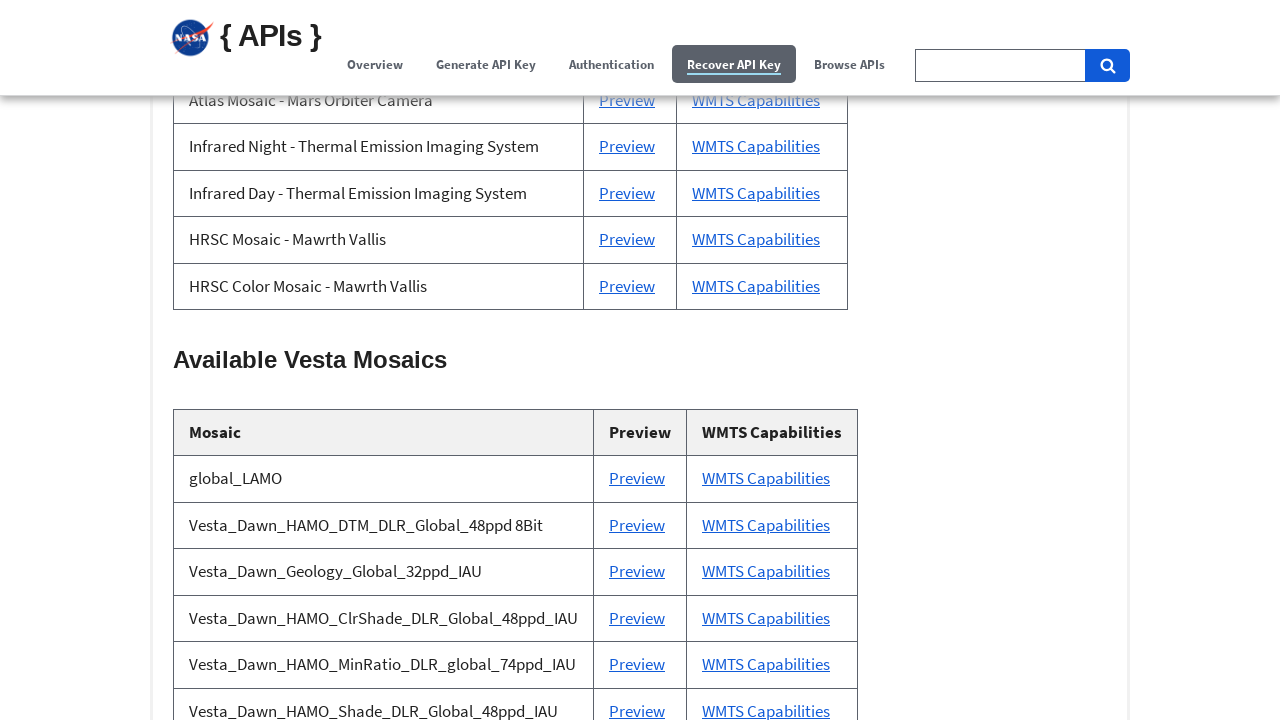

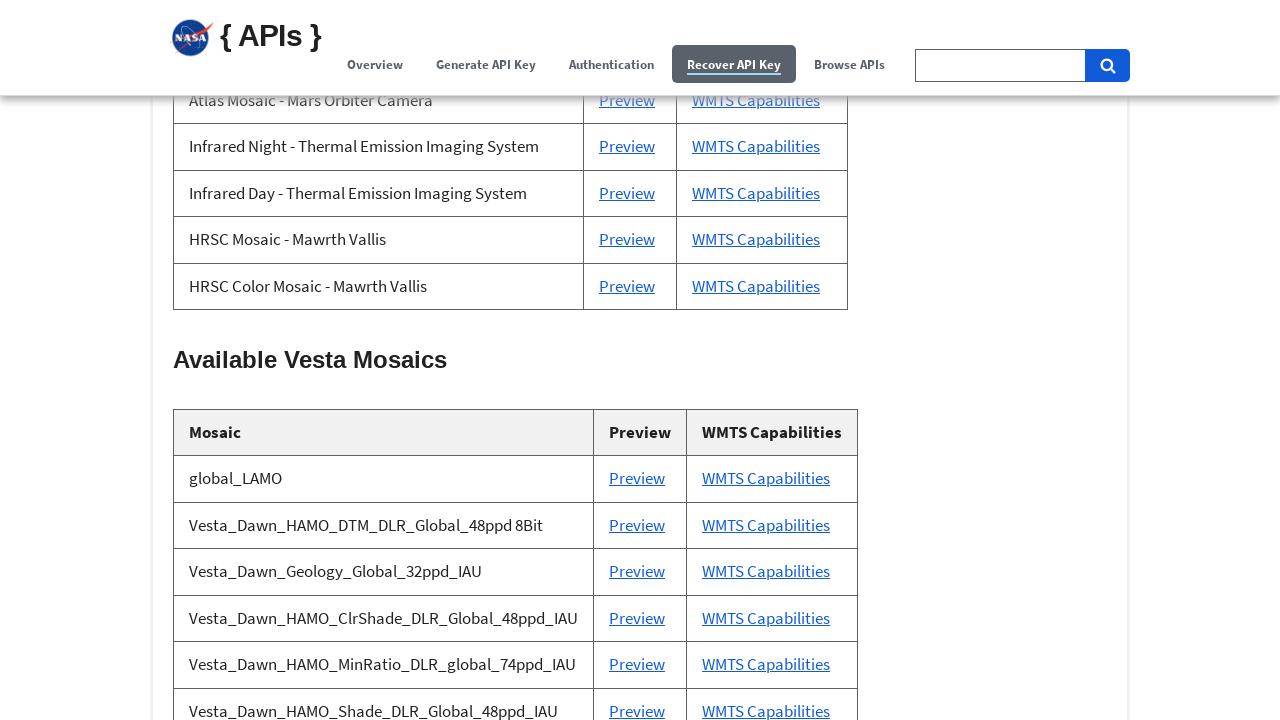